Tests dropdown selection by navigating to the Dropdown page and selecting an option from the dropdown menu.

Starting URL: https://the-internet.herokuapp.com/

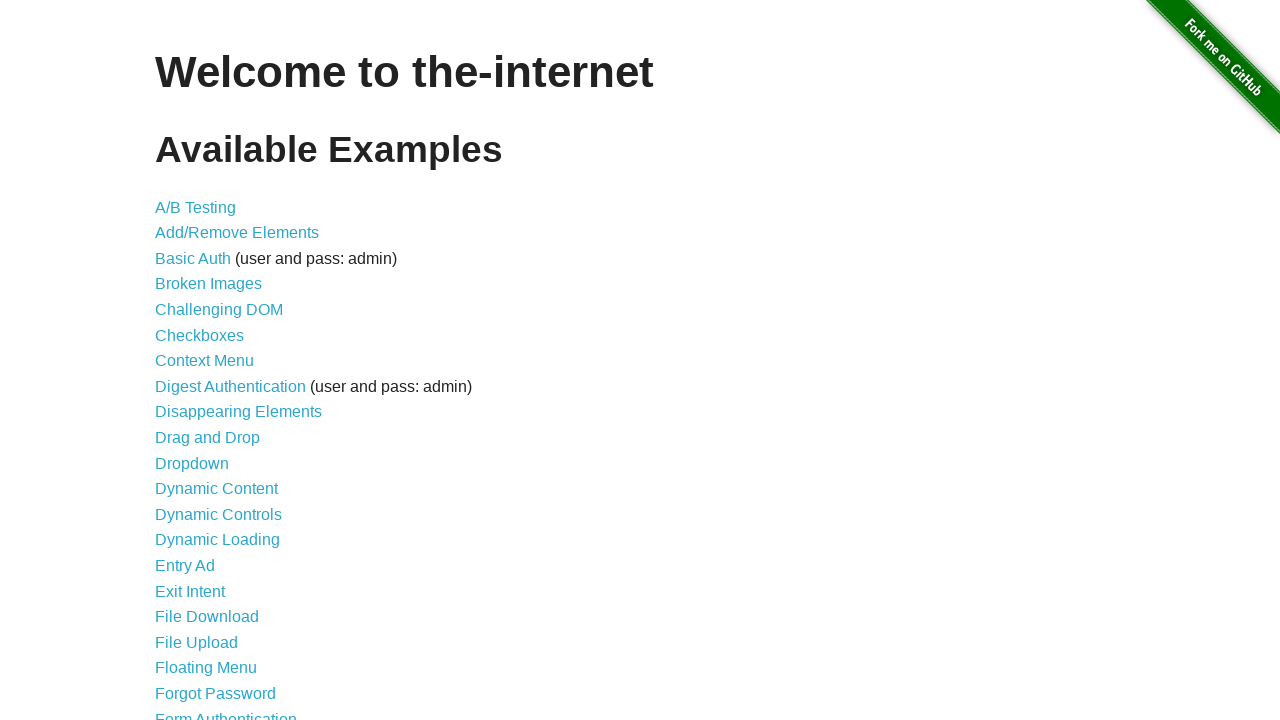

Clicked on Dropdown link to navigate to dropdown page at (192, 463) on xpath=//a[@href='/dropdown']
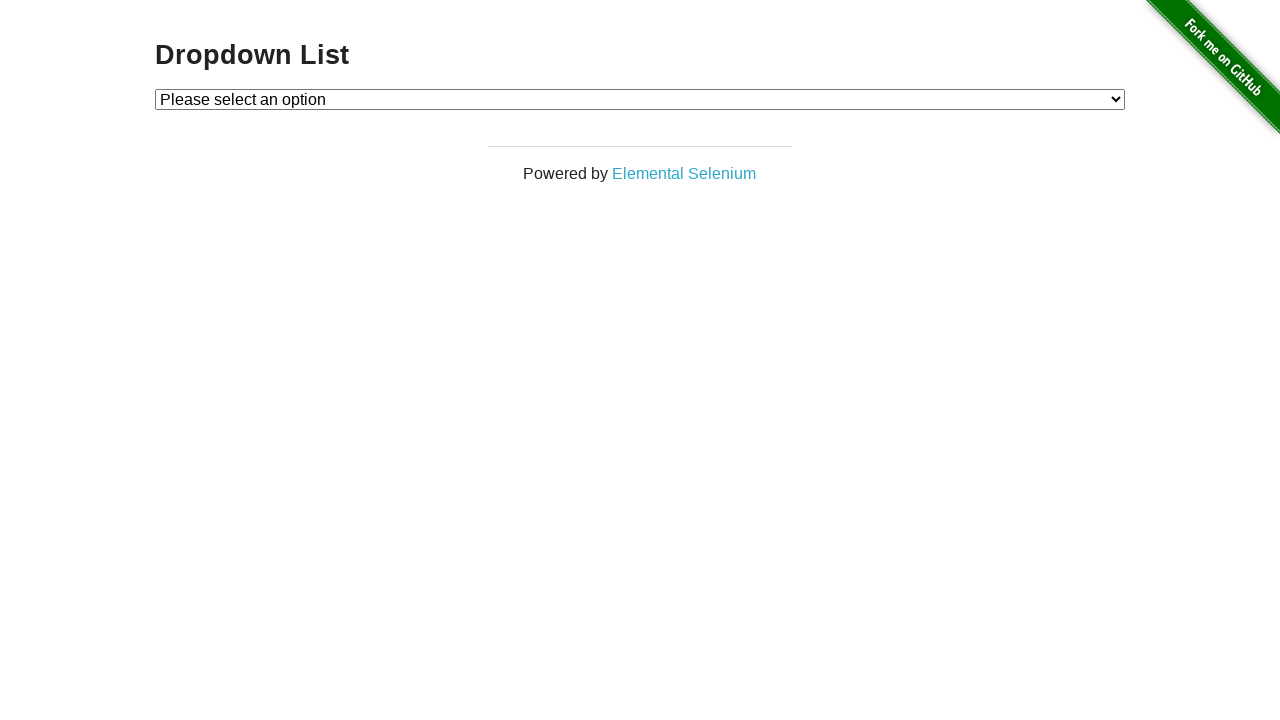

Dropdown page loaded successfully
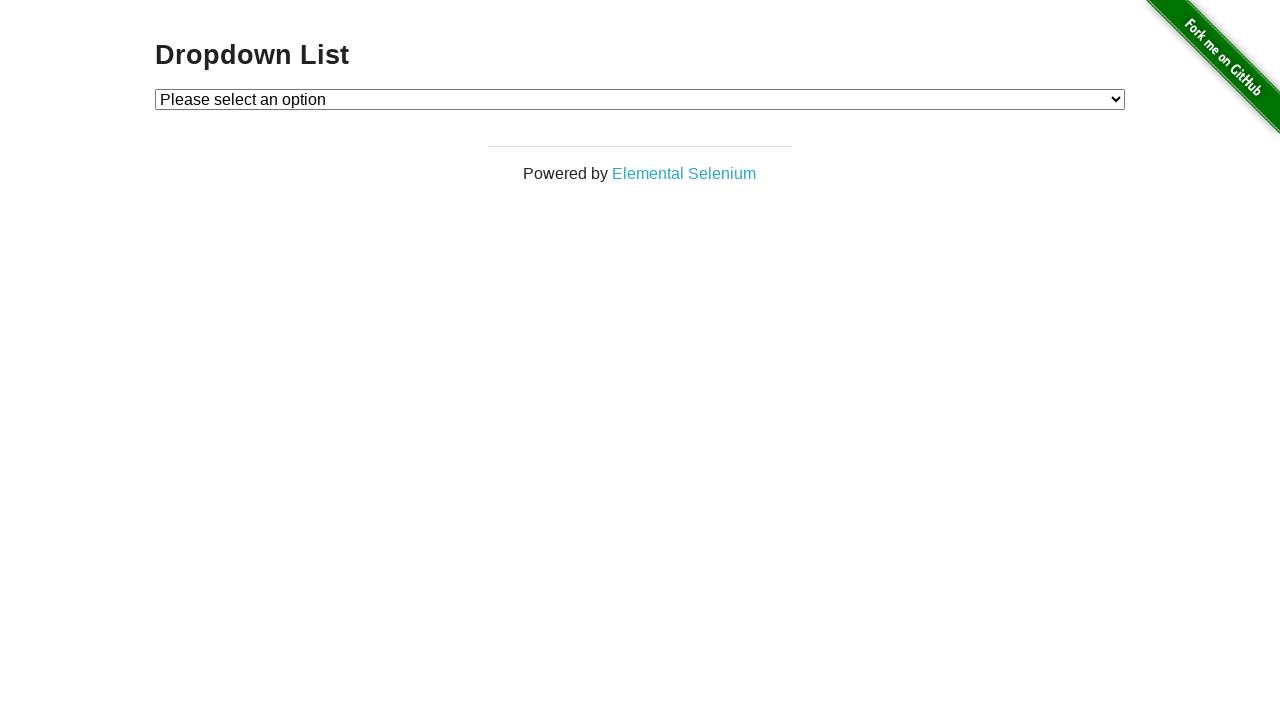

Selected Option 1 from dropdown menu on select#dropdown
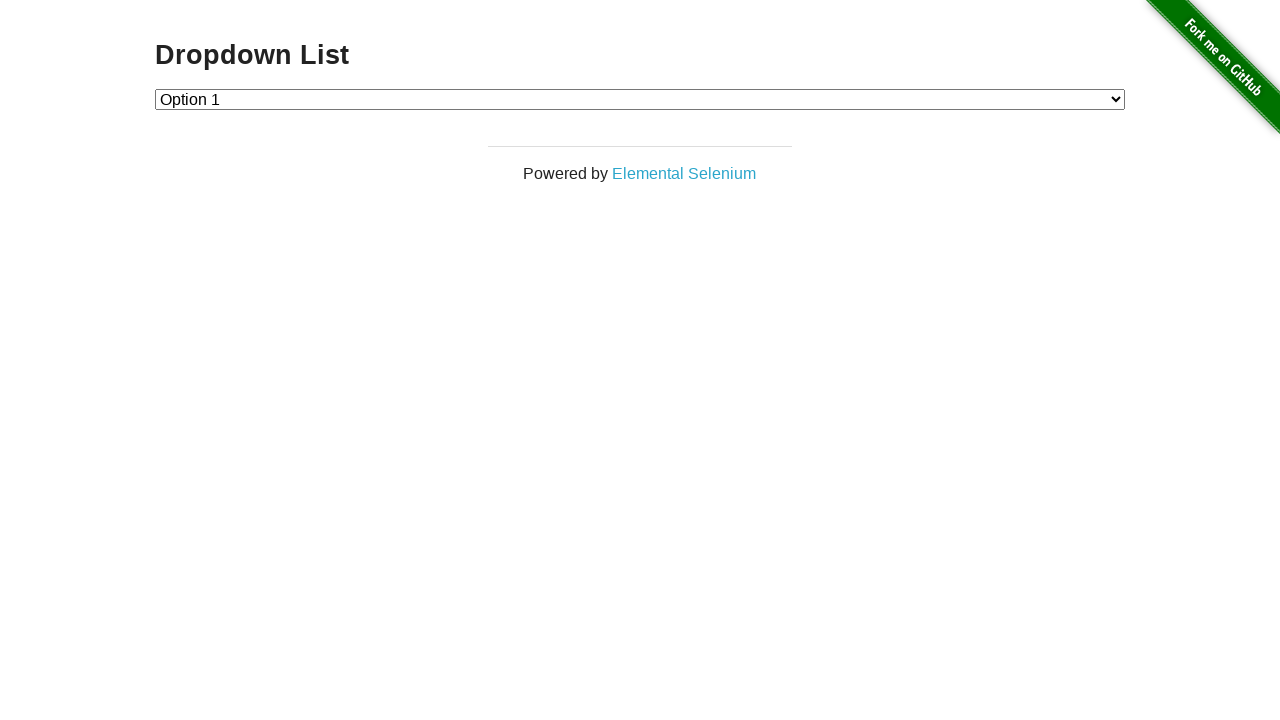

Verified that Option 1 is selected in dropdown
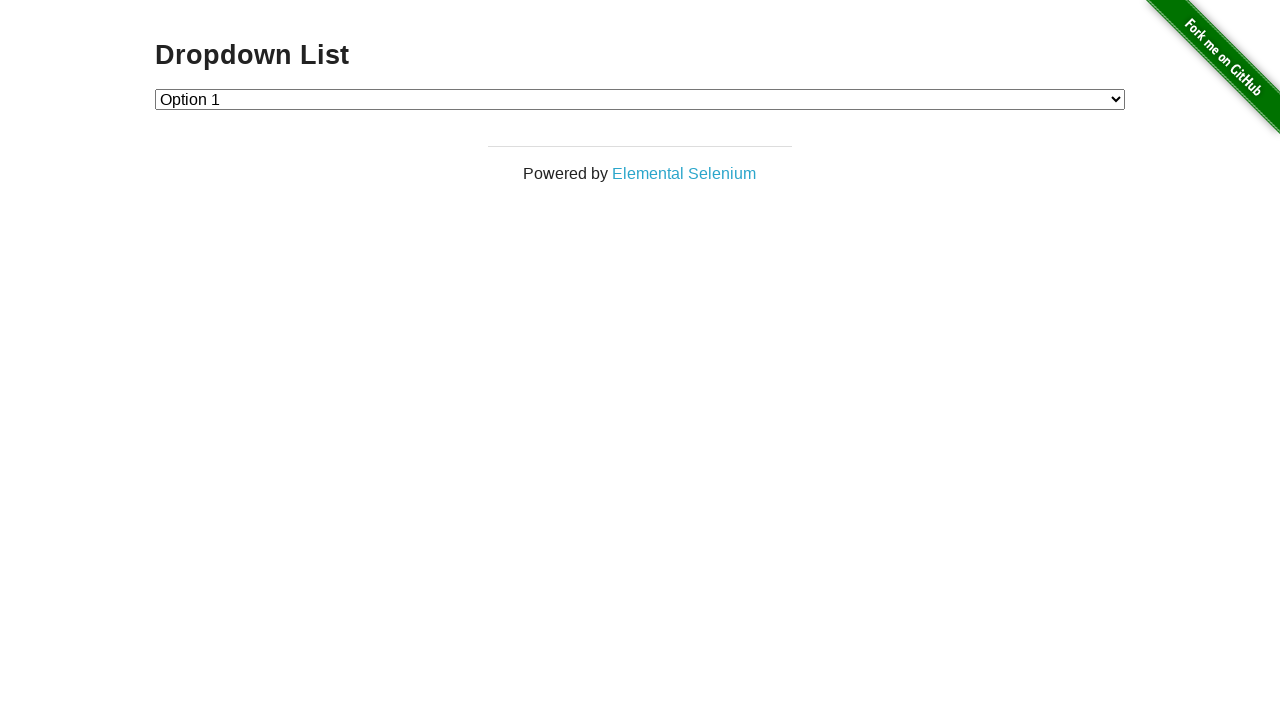

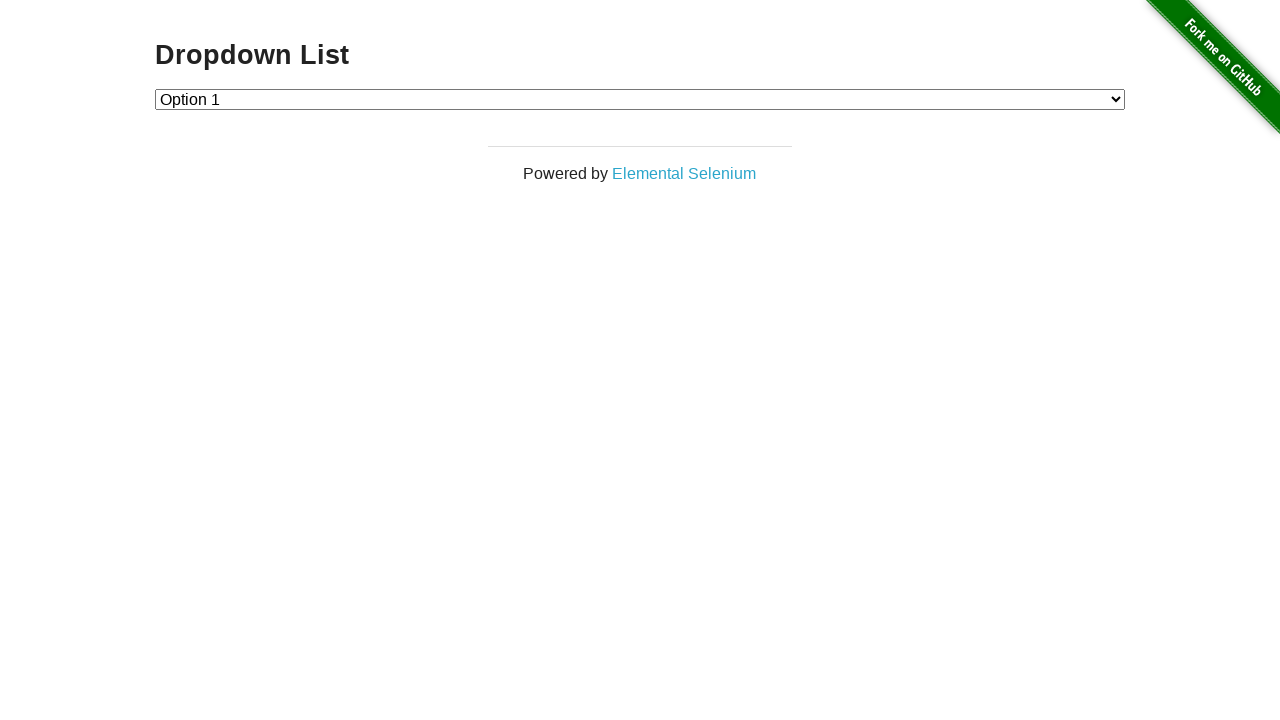